Tests drag and drop functionality by dragging three colored circles (red, green, blue) into a target area

Starting URL: https://practice.expandtesting.com/drag-and-drop-circles

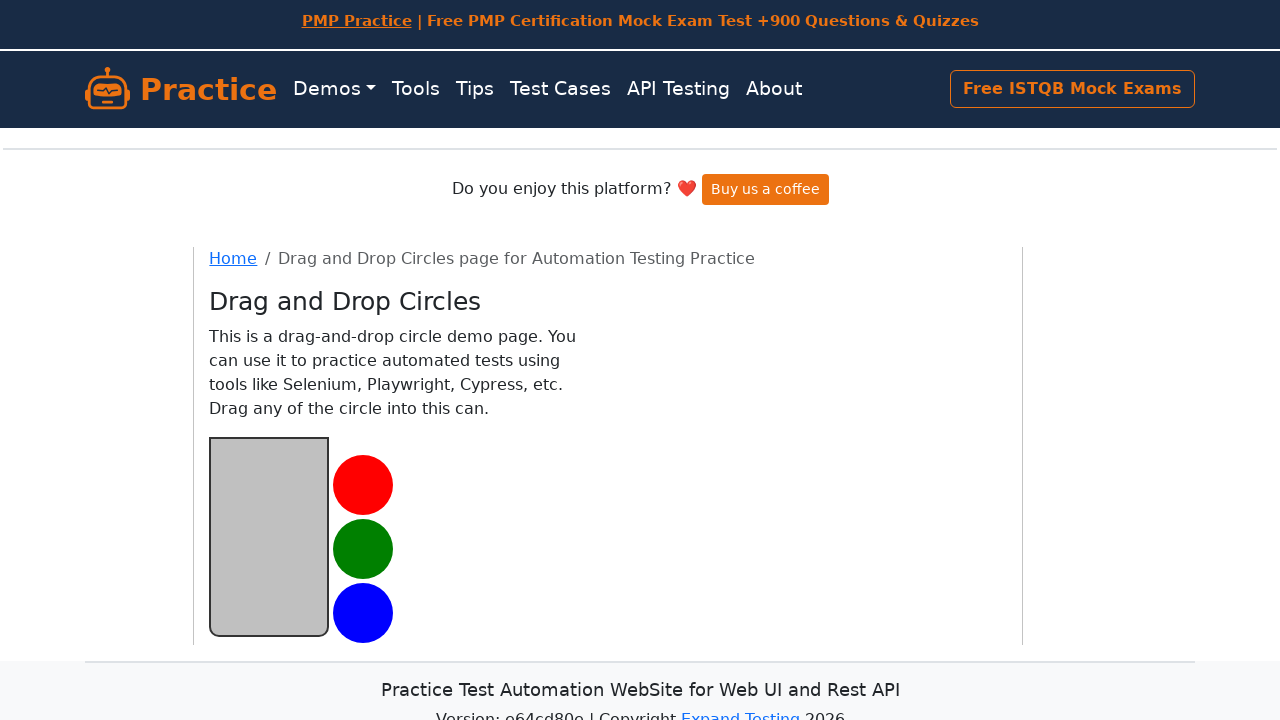

Located red circle element
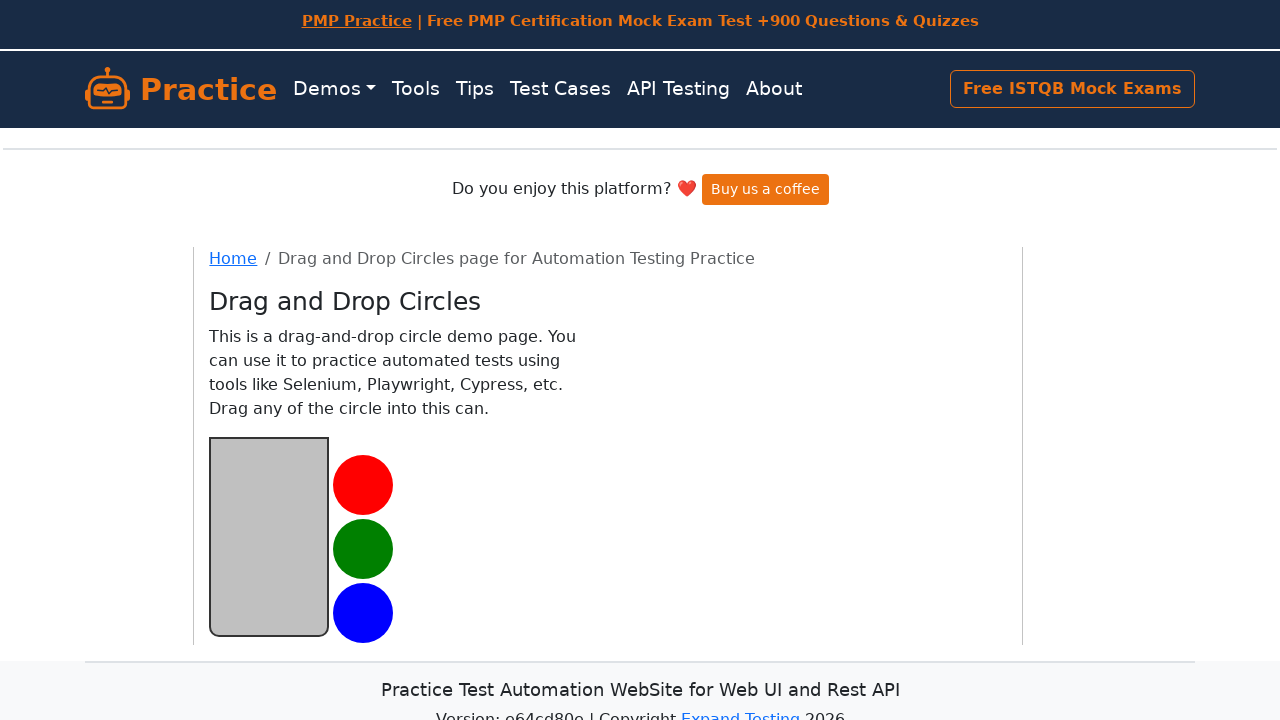

Located target drop area
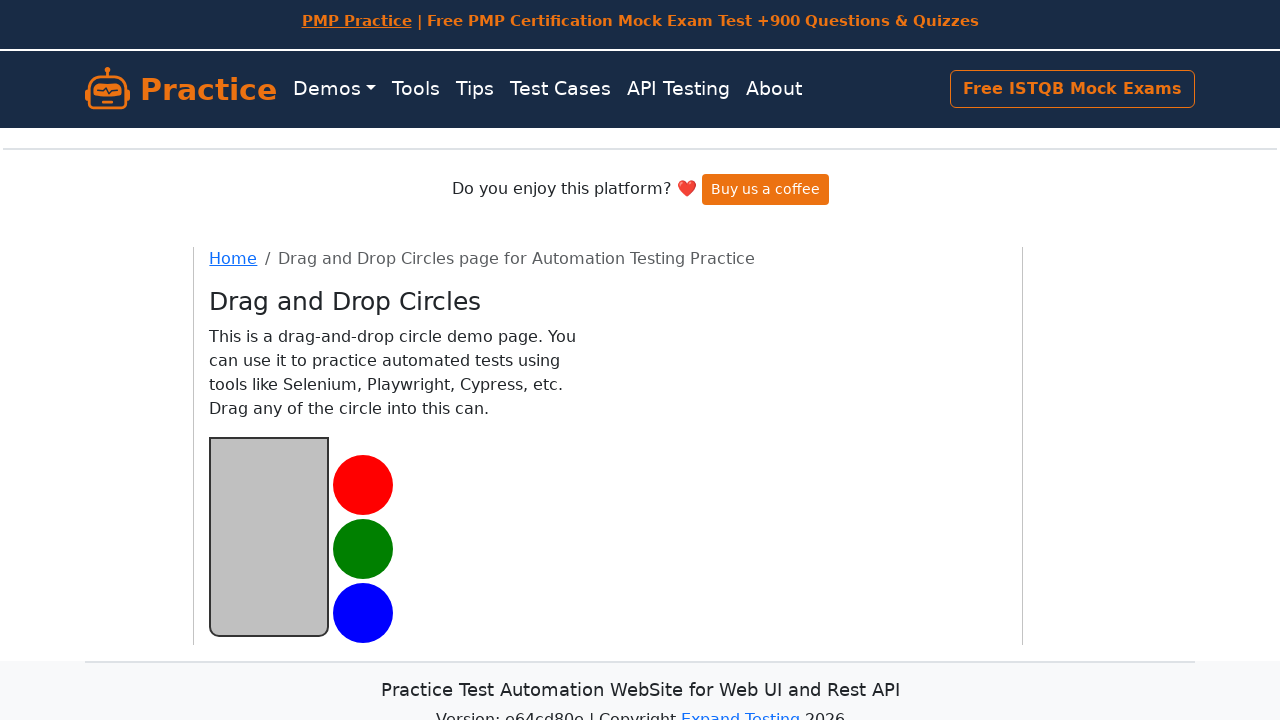

Dragged red circle to target area at (269, 536)
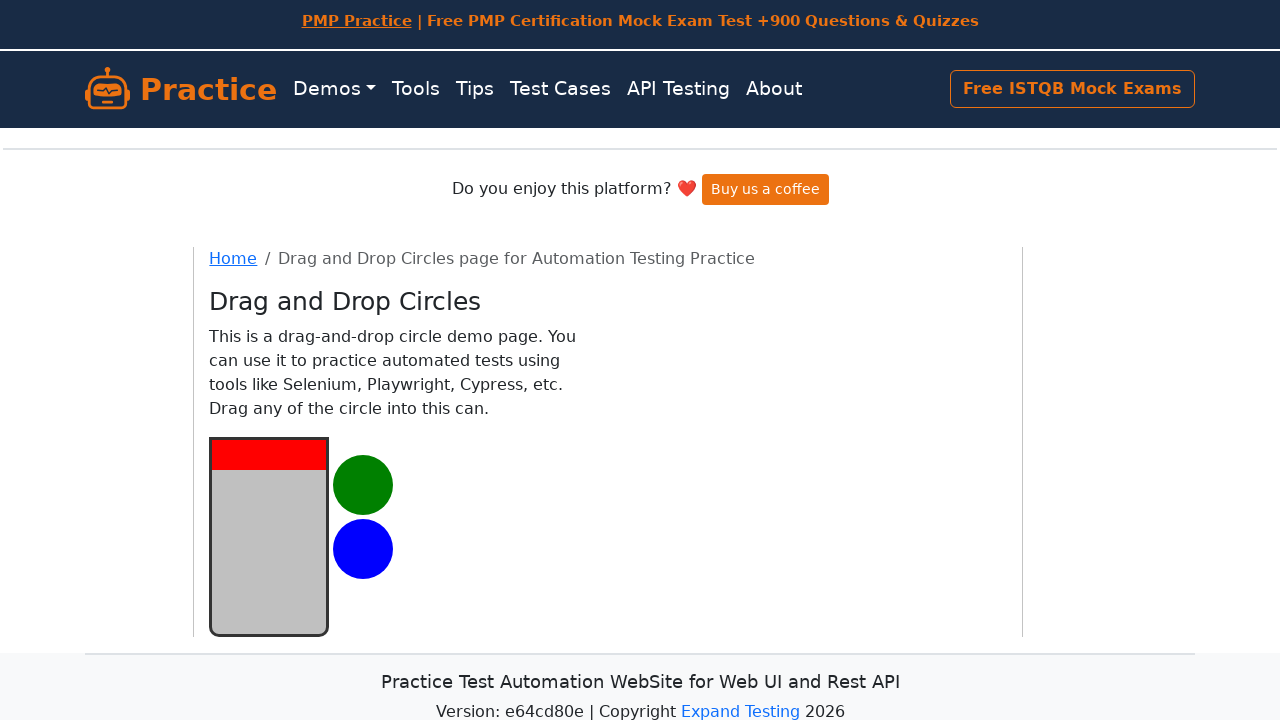

Located green circle element
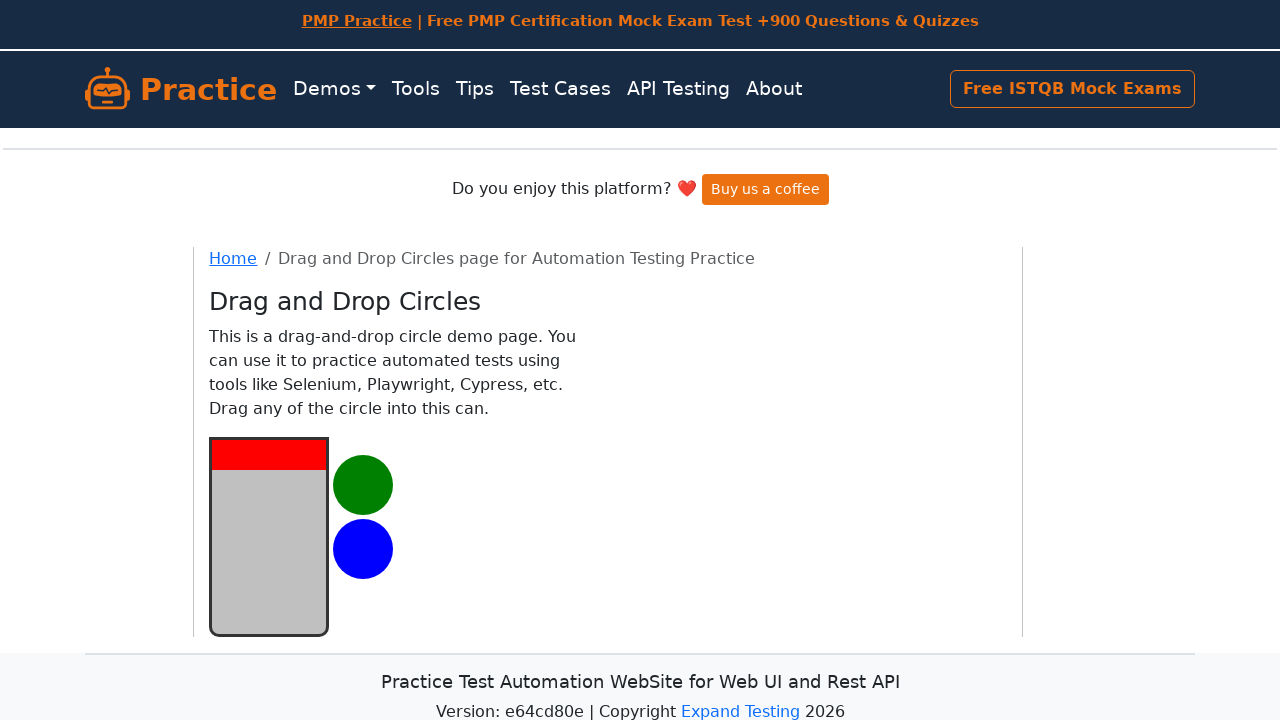

Dragged green circle to target area at (269, 536)
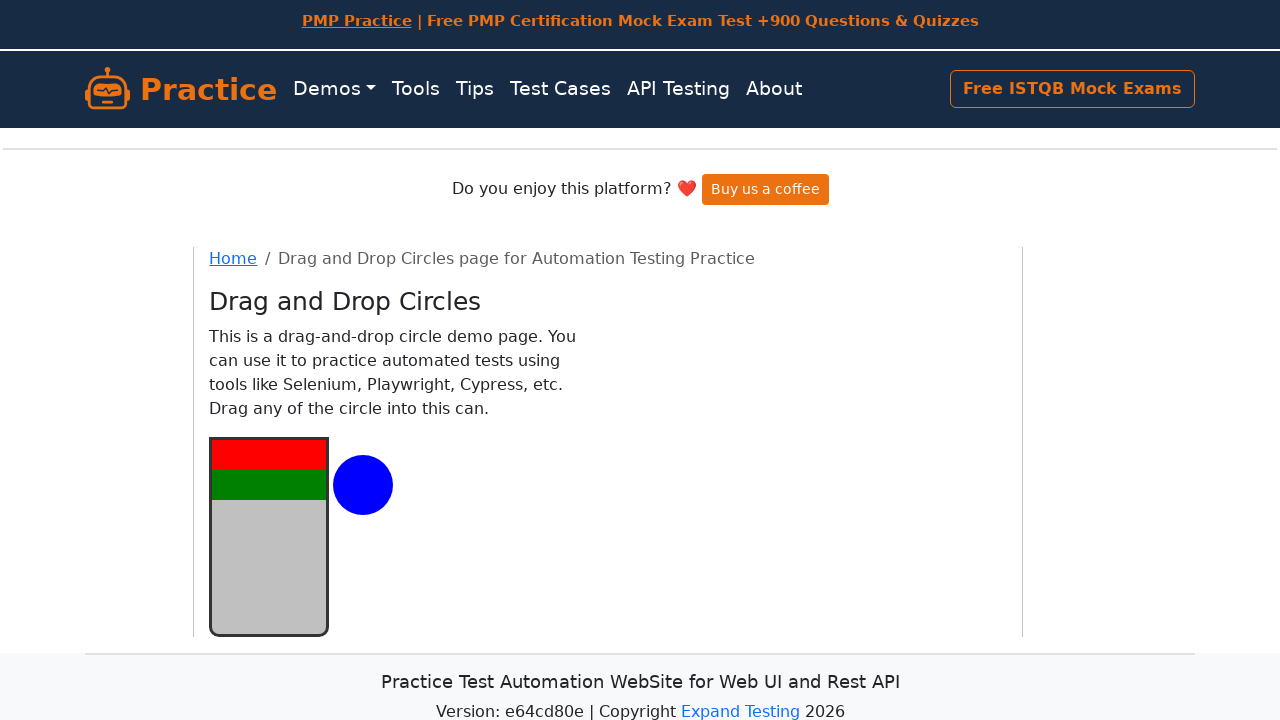

Located blue circle element
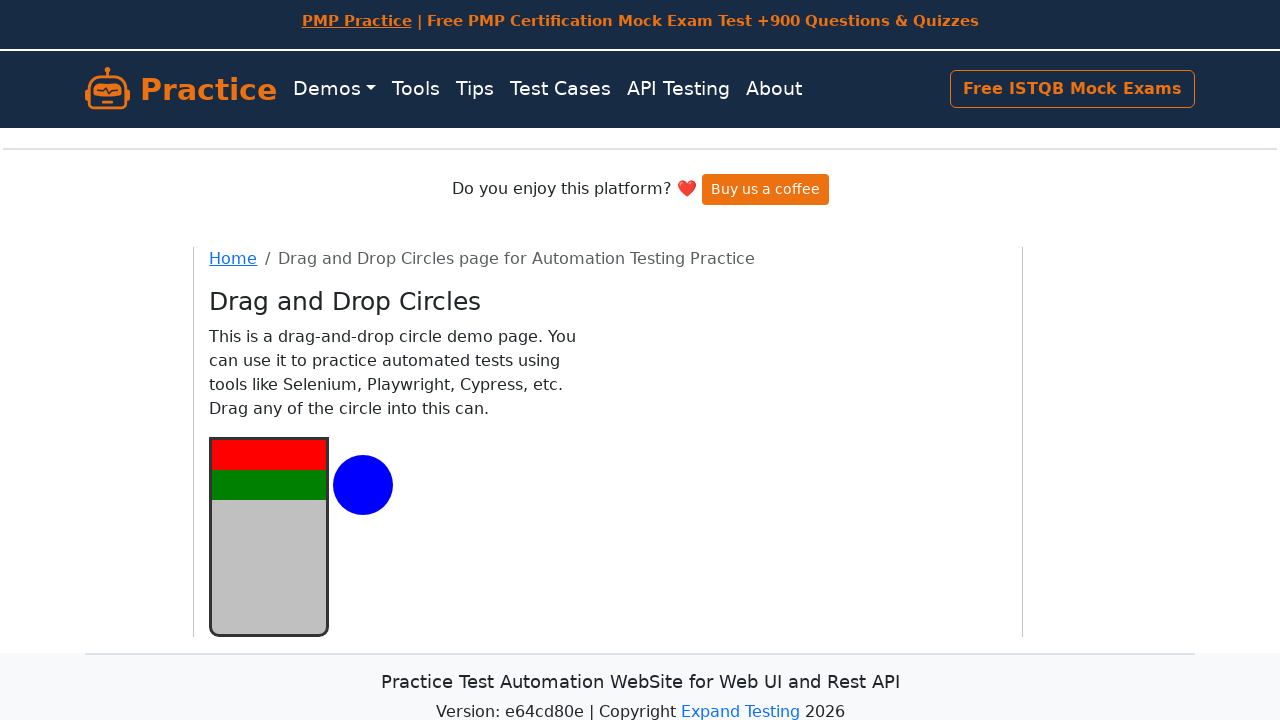

Dragged blue circle to target area at (269, 536)
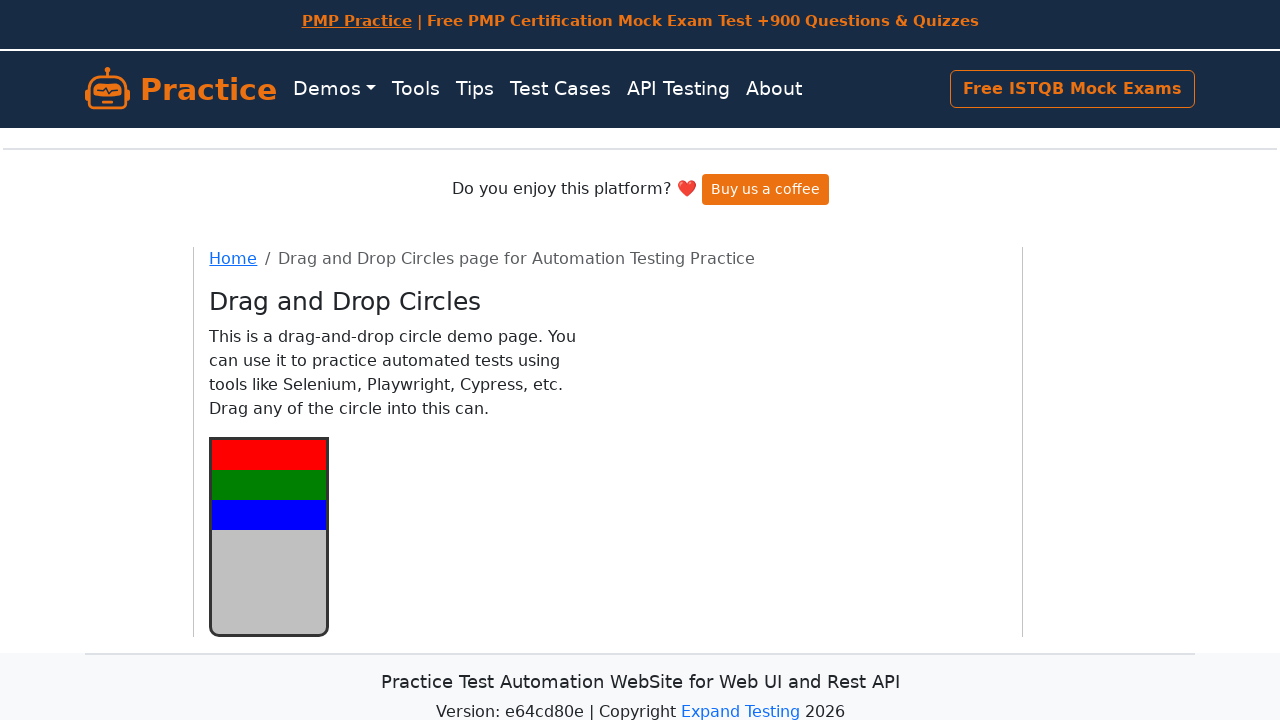

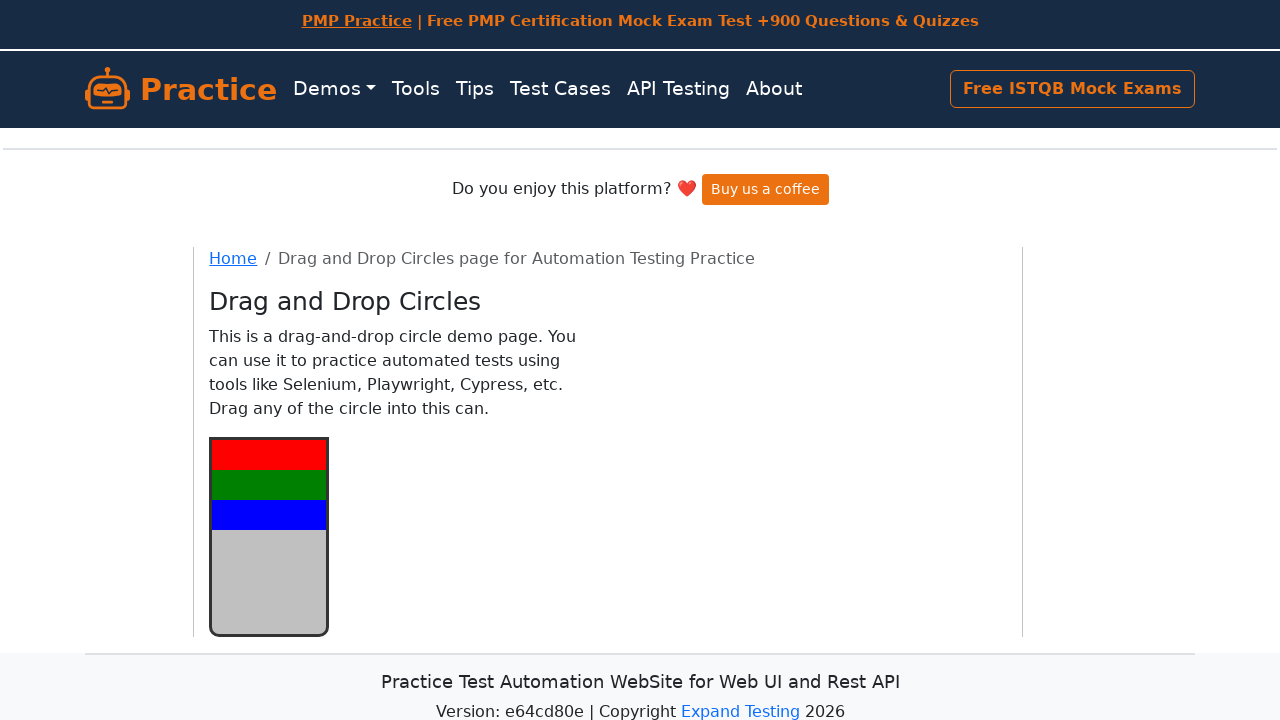